Navigates to Rahul Shetty Academy website and clicks on the Courses link

Starting URL: https://rahulshettyacademy.com/

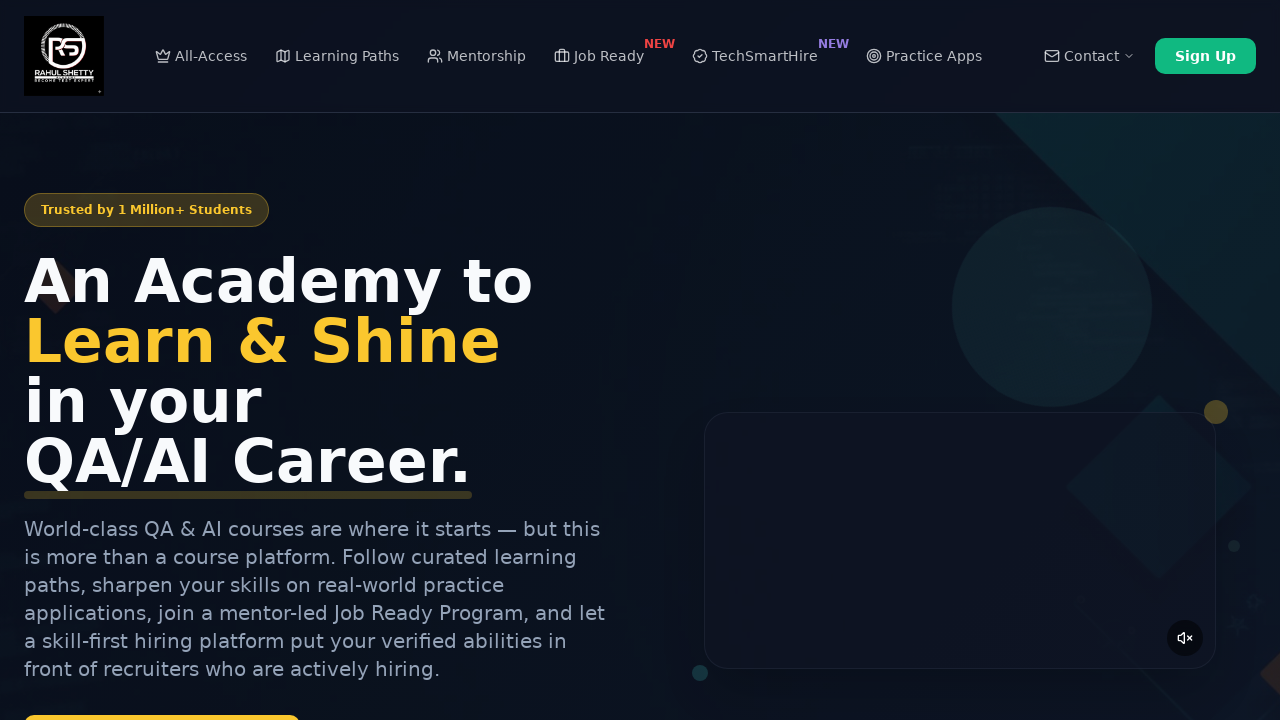

Navigated to Rahul Shetty Academy website
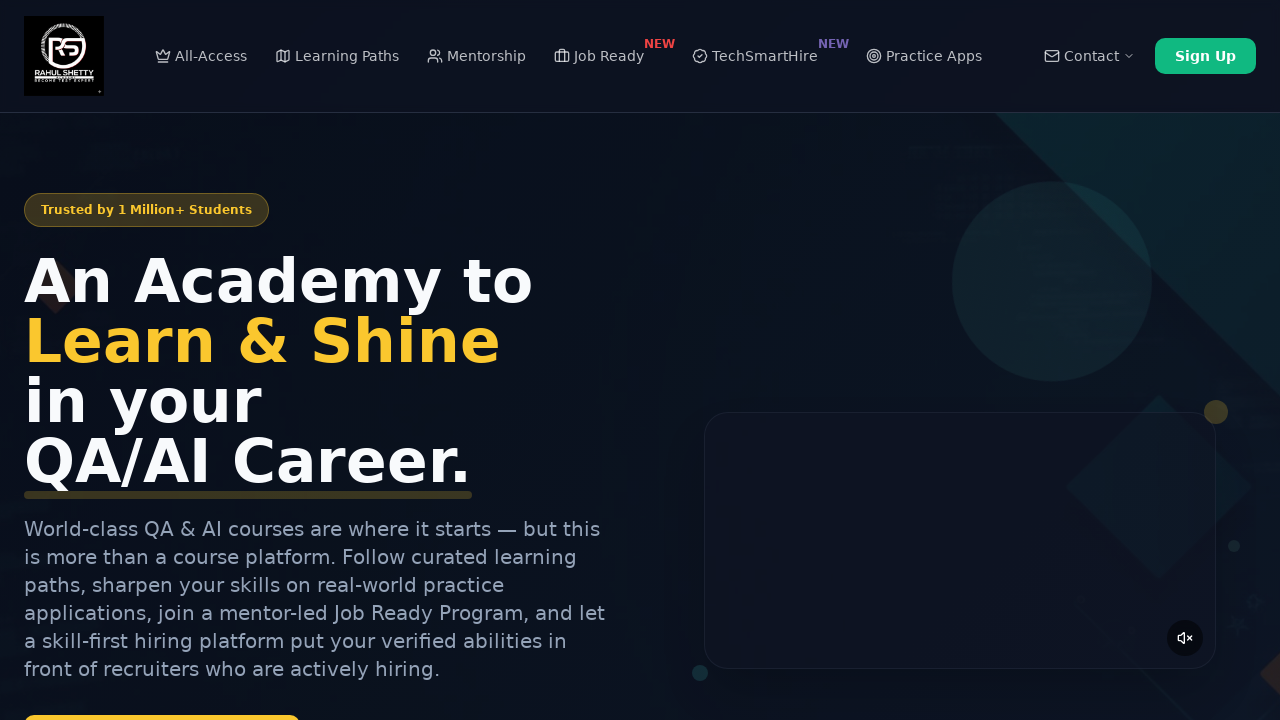

Clicked on the Courses link at (147, 479) on text=Courses
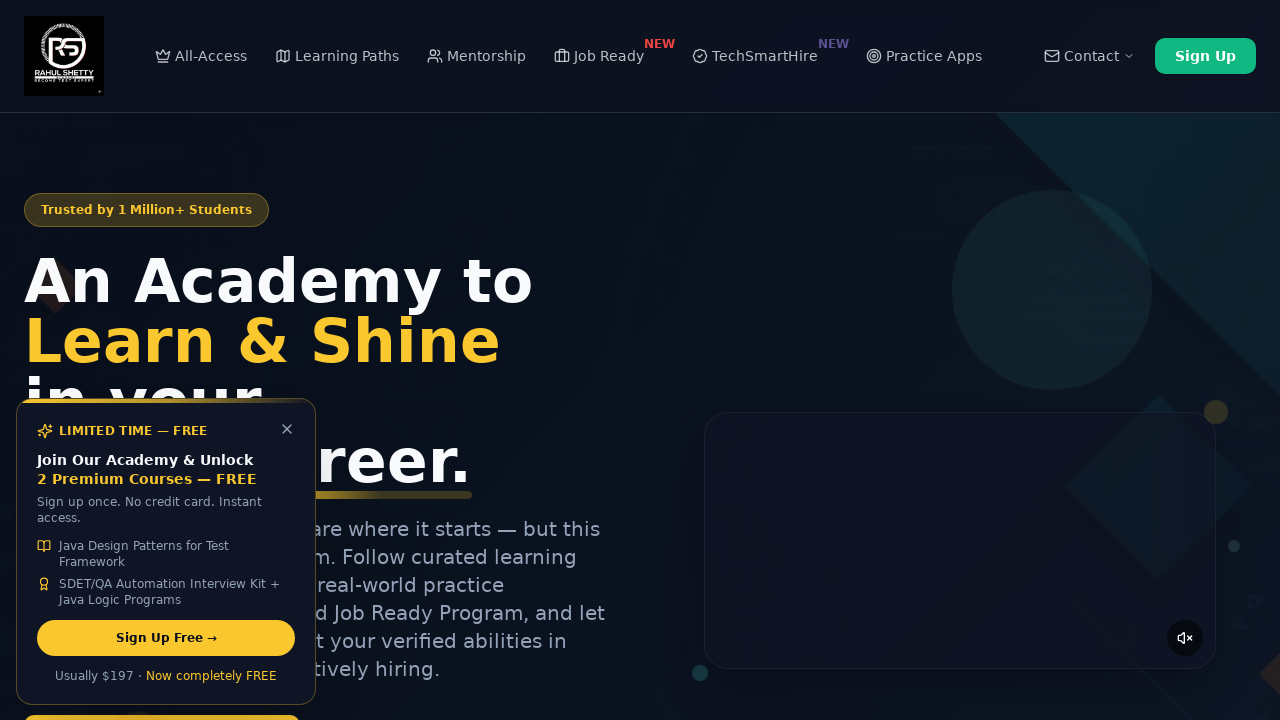

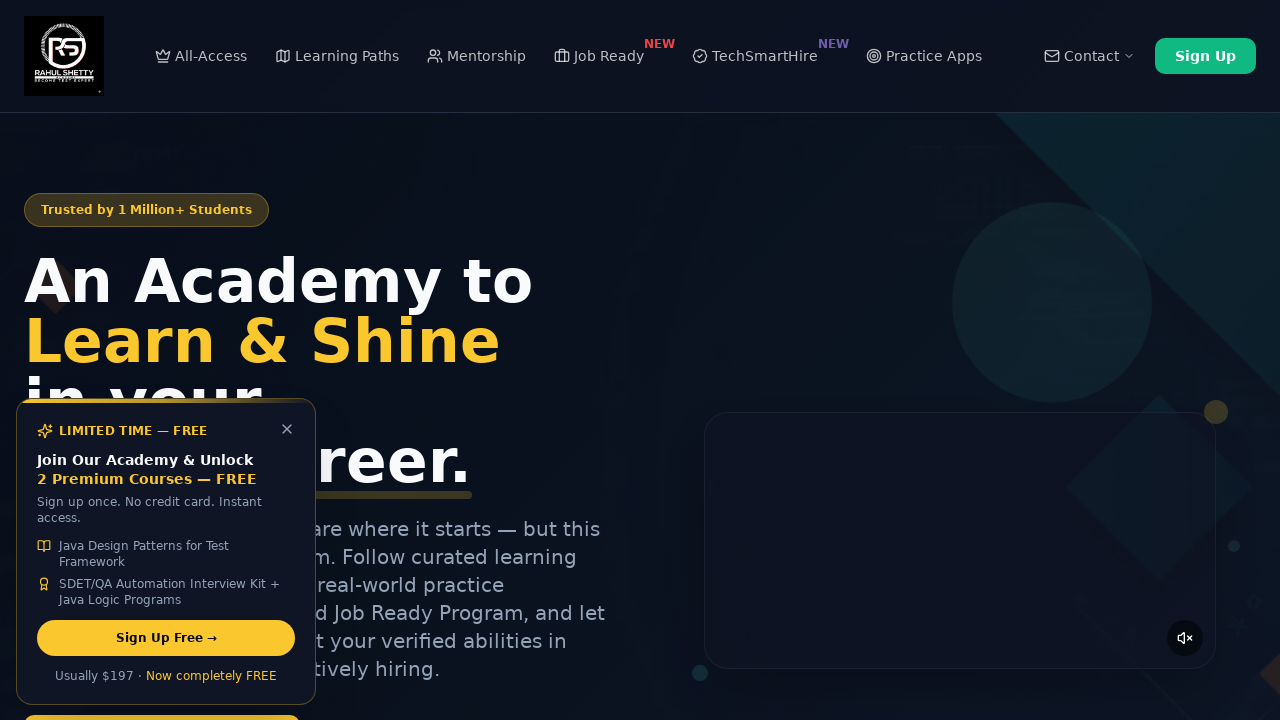